Tests checkbox functionality by checking and unchecking the first checkbox, verifying its state, and counting total checkboxes on the page

Starting URL: https://rahulshettyacademy.com/AutomationPractice/

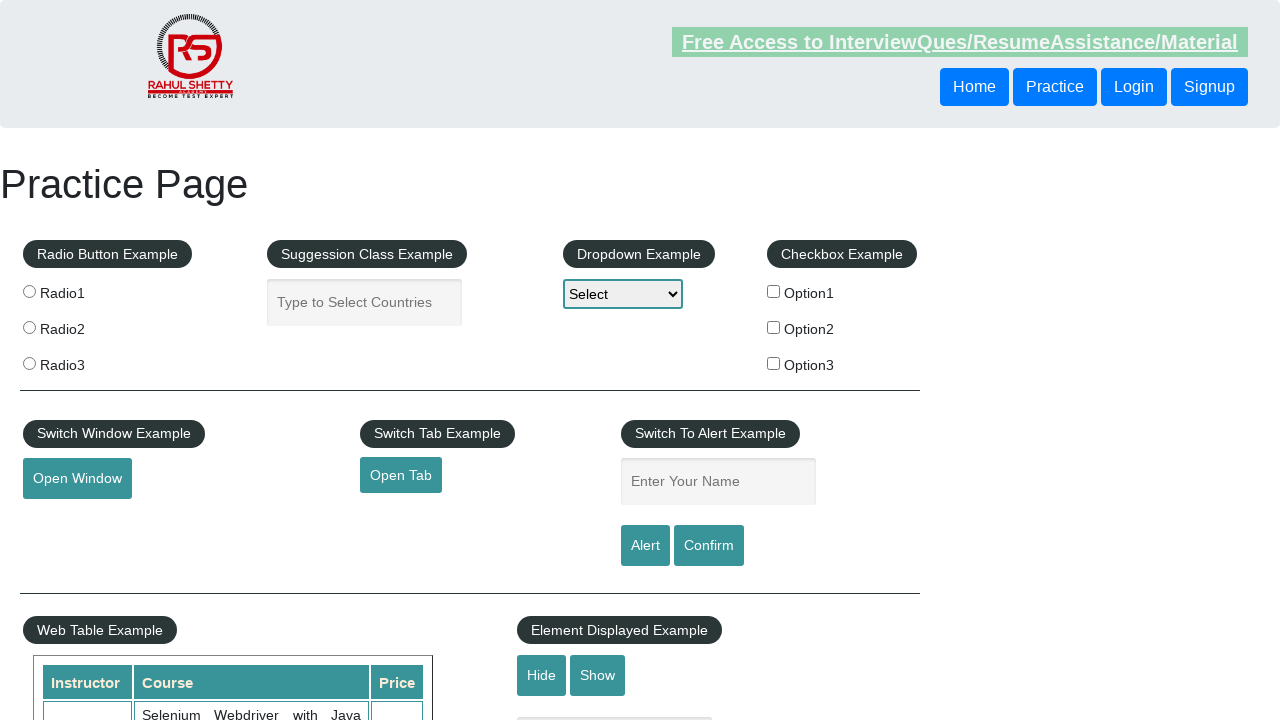

Clicked the first checkbox to check it at (774, 291) on #checkBoxOption1
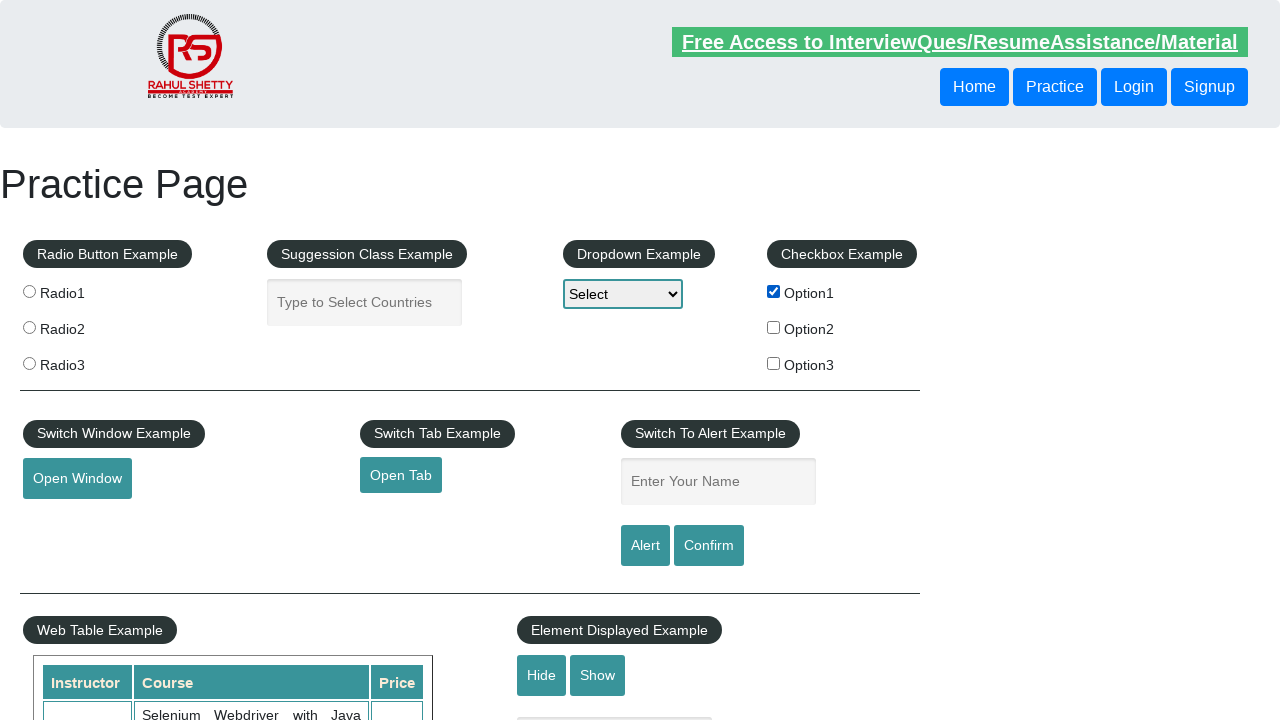

Verified that the first checkbox is checked
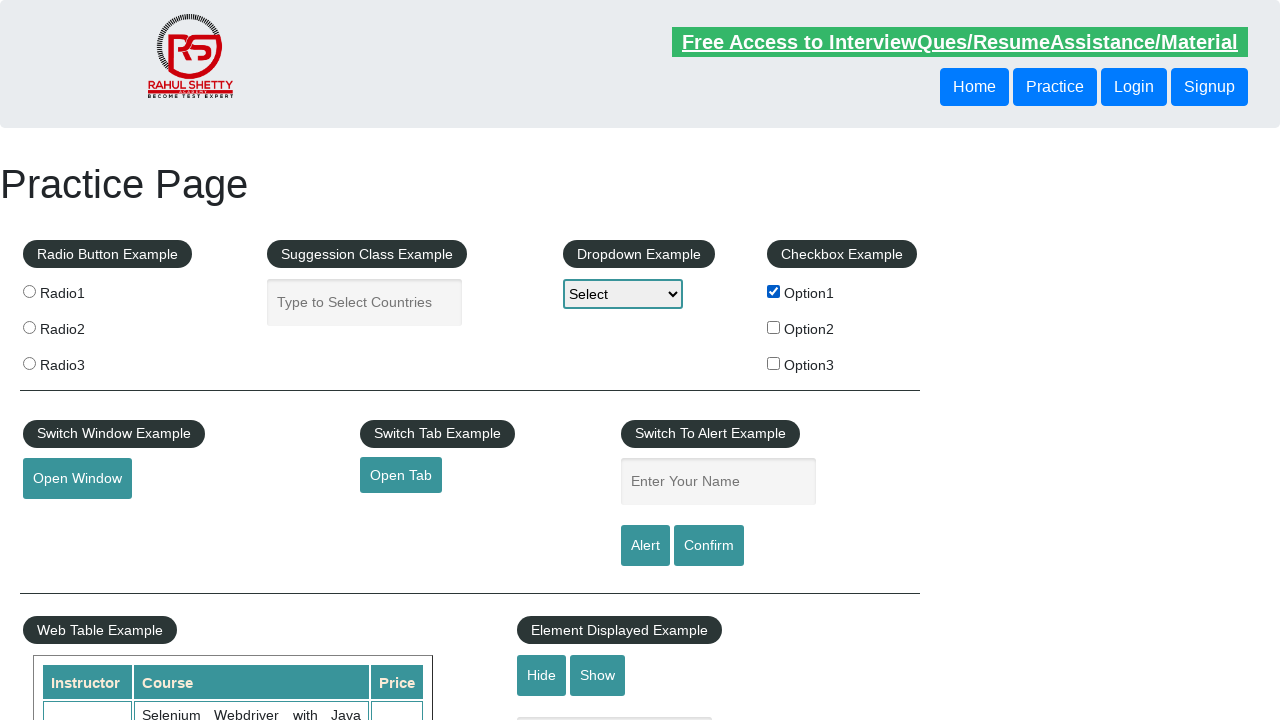

Clicked the first checkbox again to uncheck it at (774, 291) on #checkBoxOption1
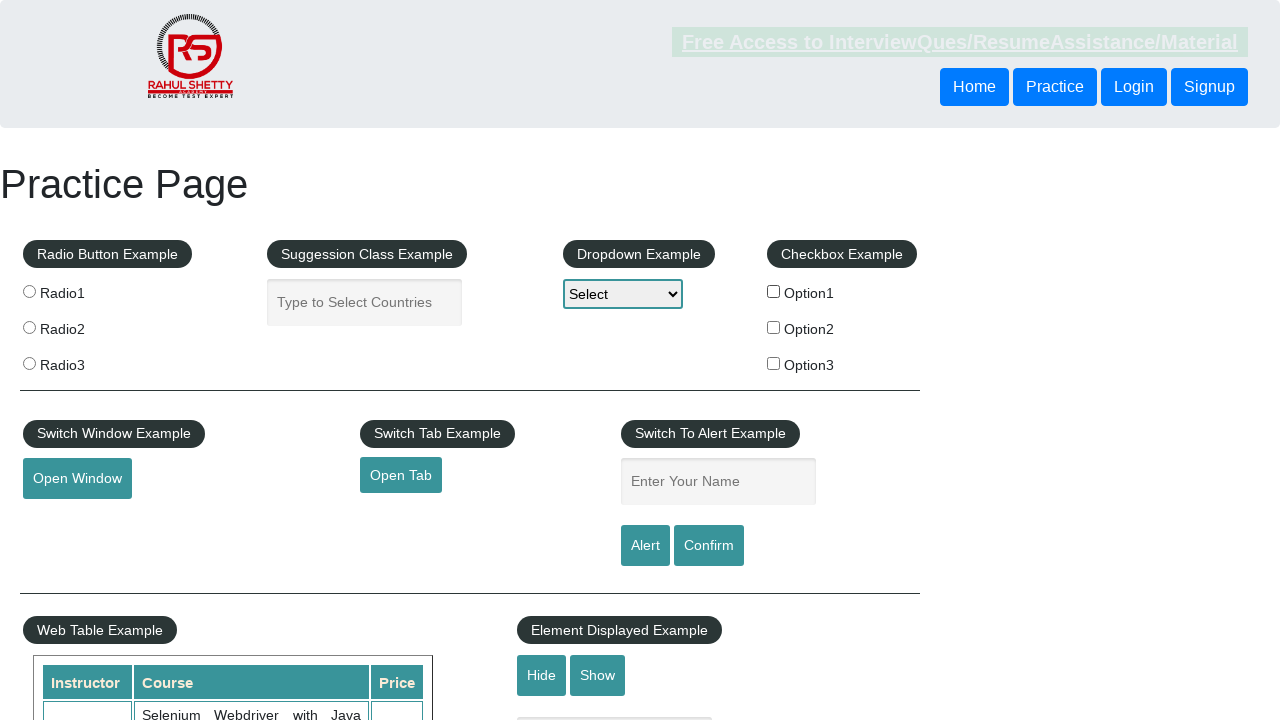

Verified that the first checkbox is unchecked
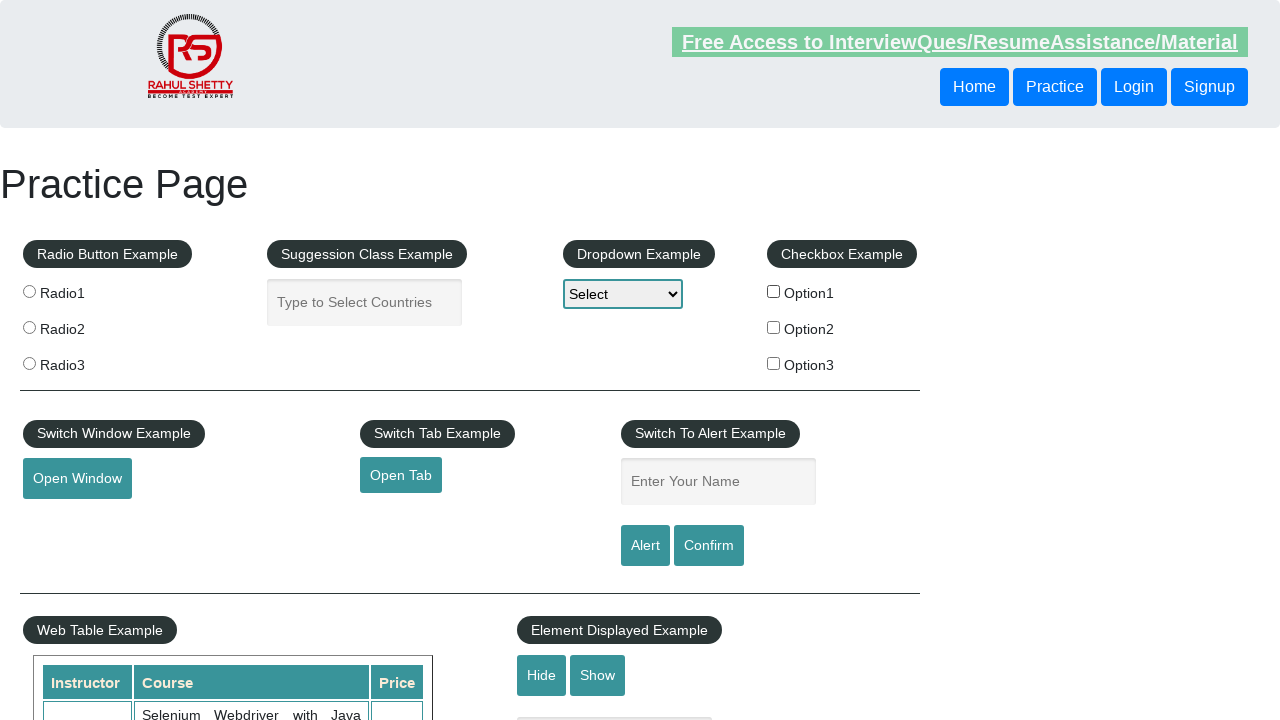

Located all checkboxes on the page
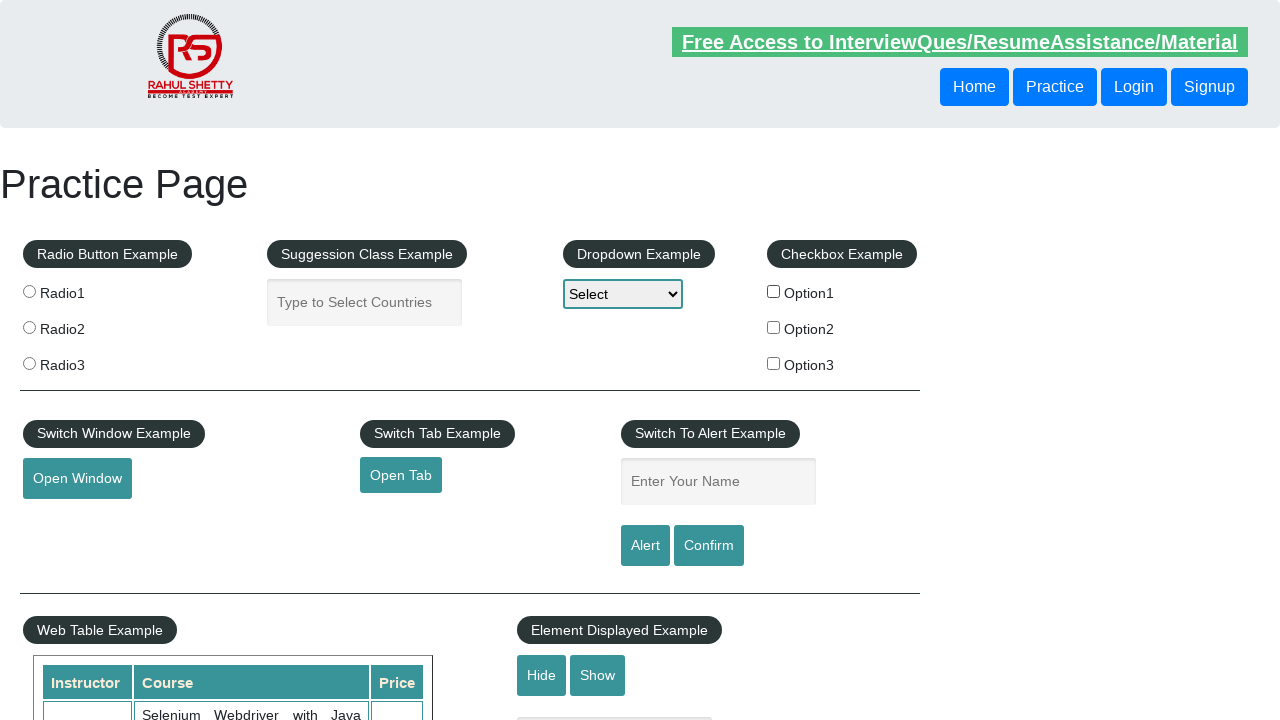

Counted 3 total checkboxes on the page
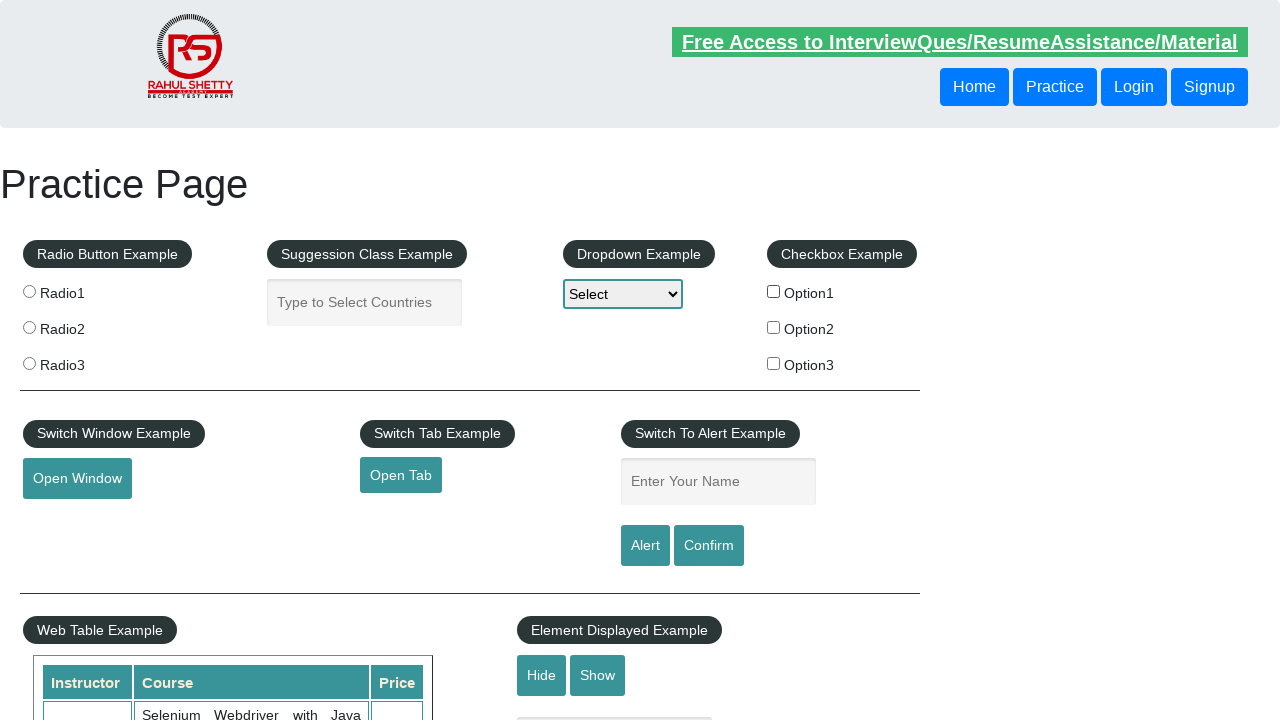

Printed checkbox count: 3
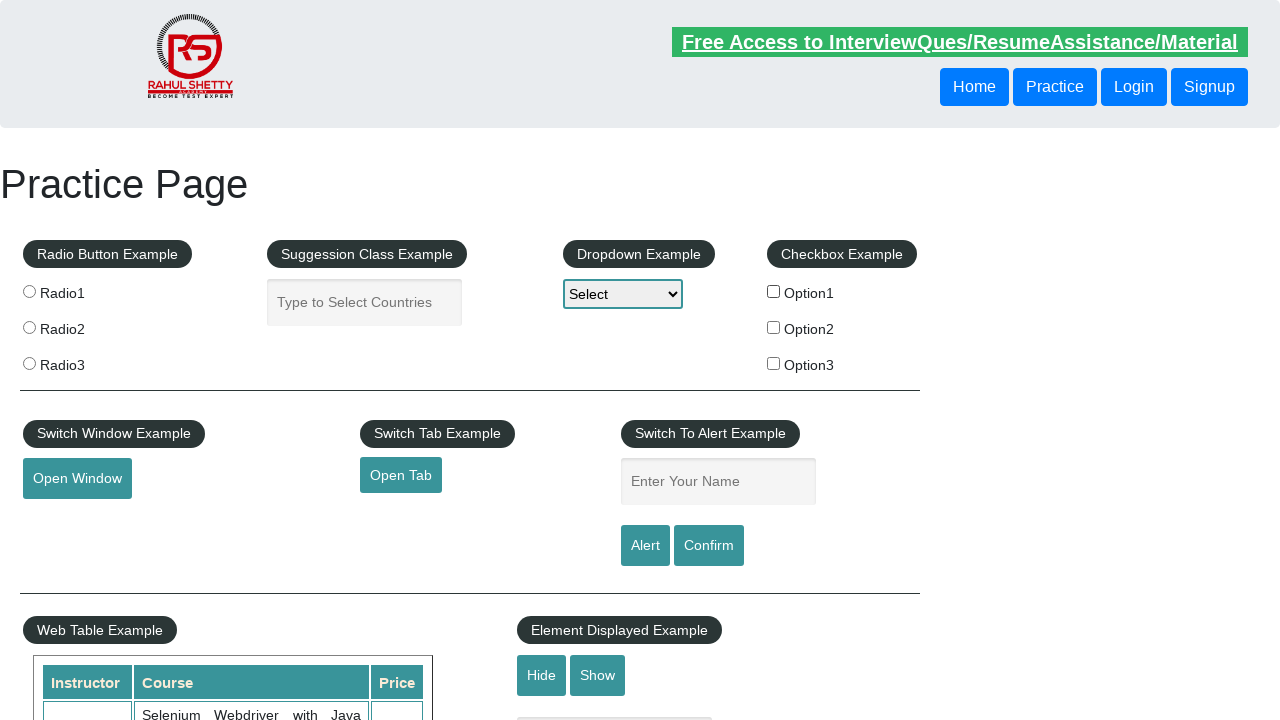

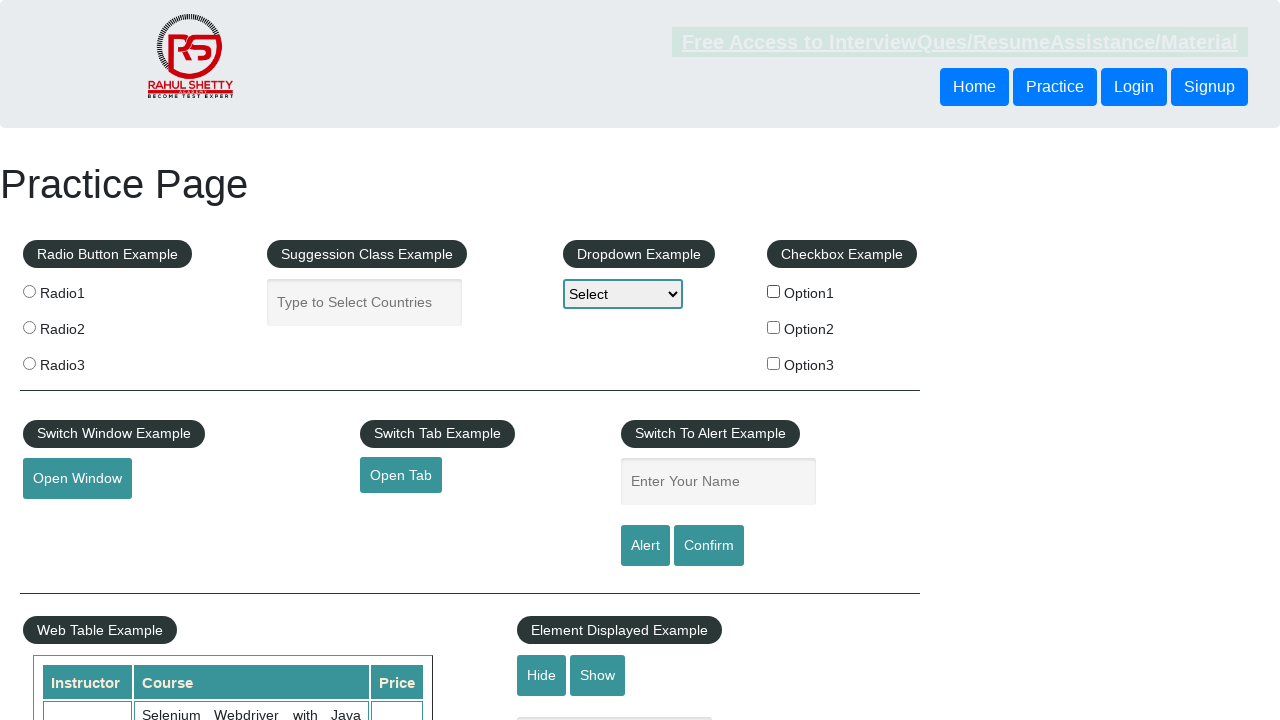